Tests page loading by navigating to the website multiple times to simulate multiple users accessing the site

Starting URL: https://www.cochezycia.com/

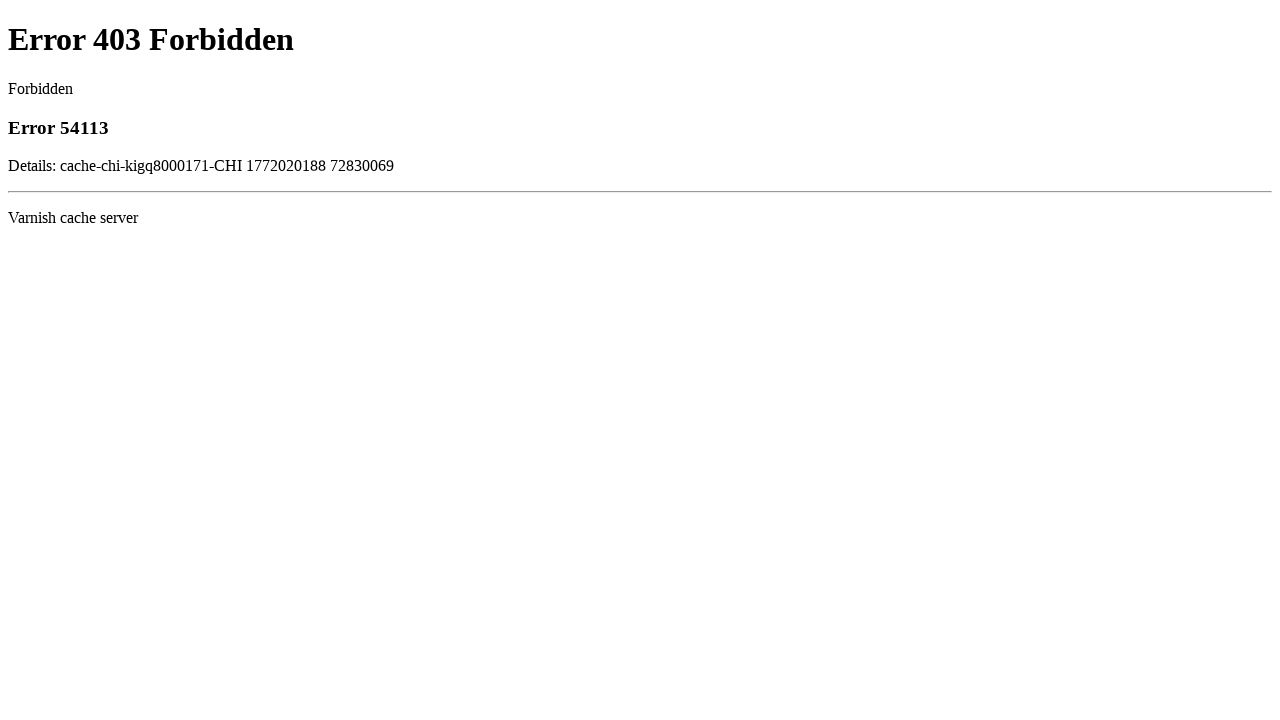

Navigated to https://www.cochezycia.com/ (user 1/5)
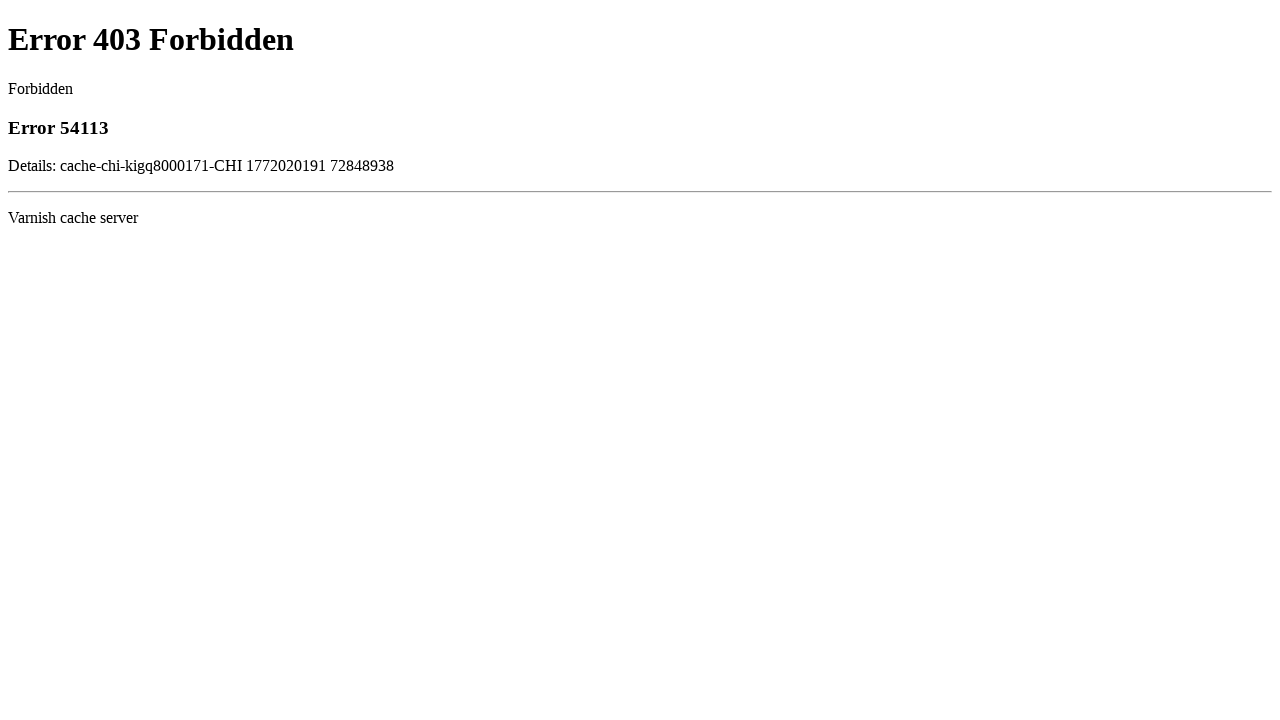

Page fully loaded with networkidle state (user 1/5)
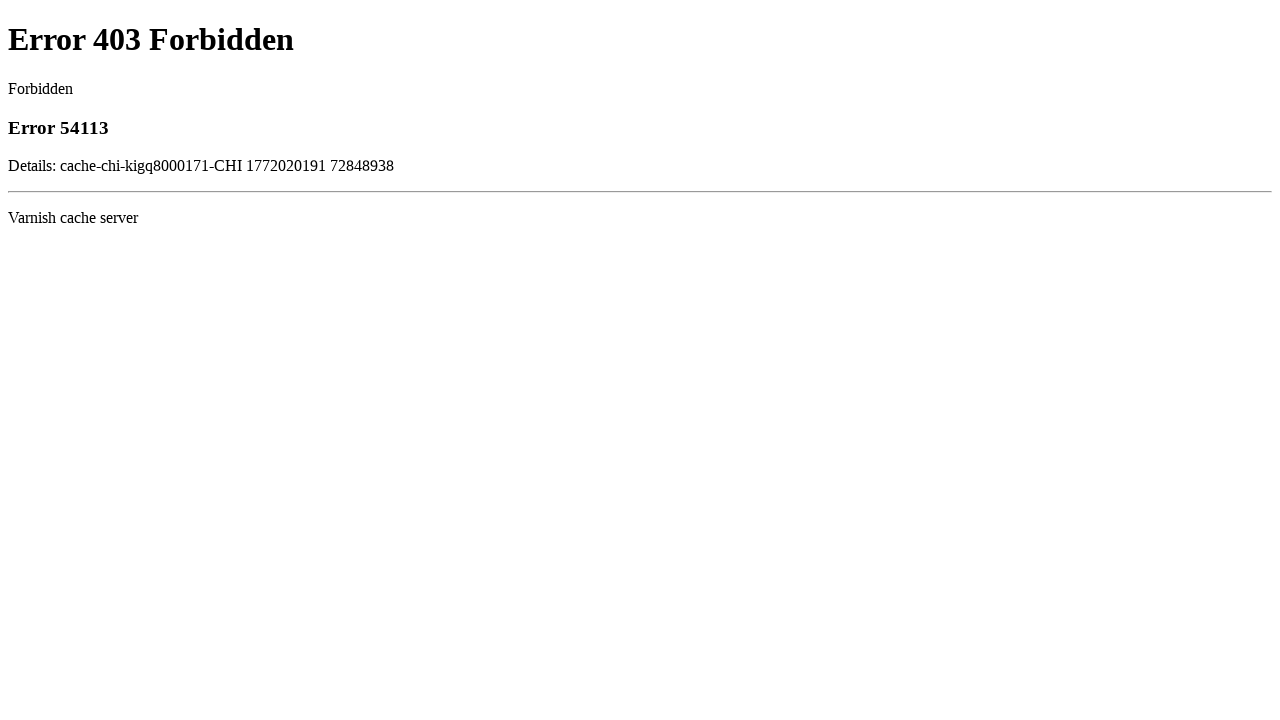

Navigated to https://www.cochezycia.com/ (user 2/5)
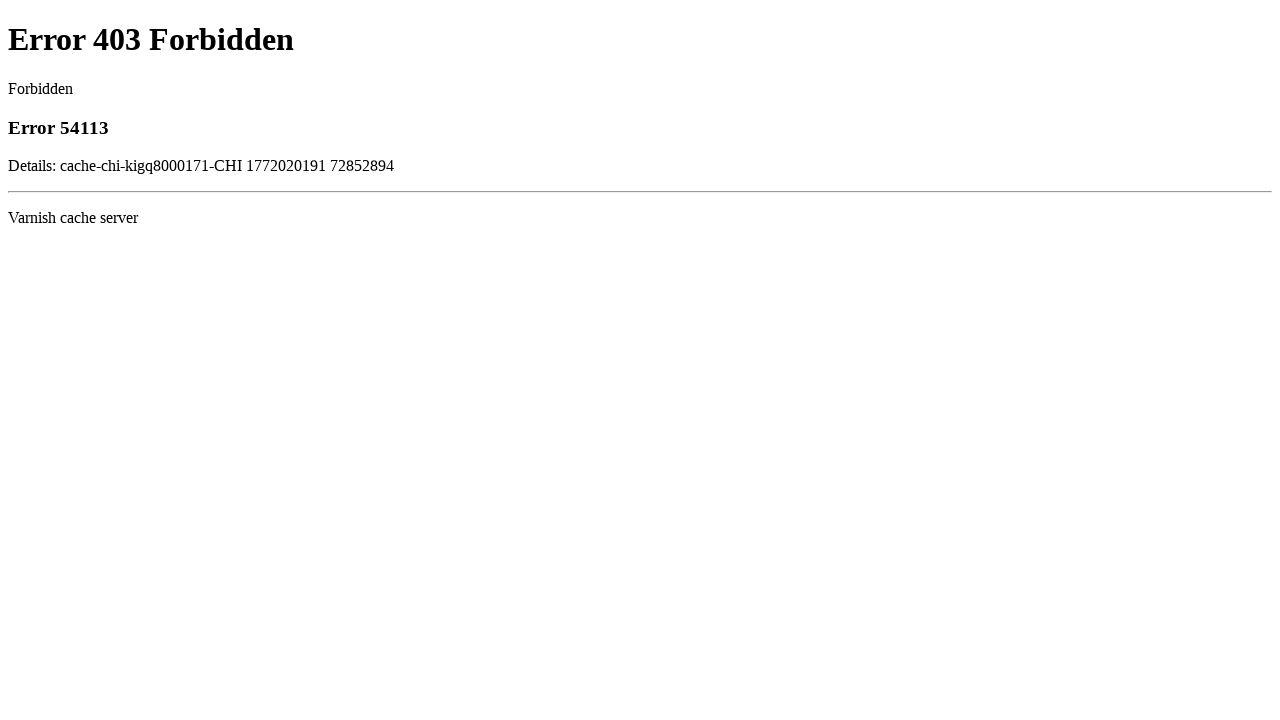

Page fully loaded with networkidle state (user 2/5)
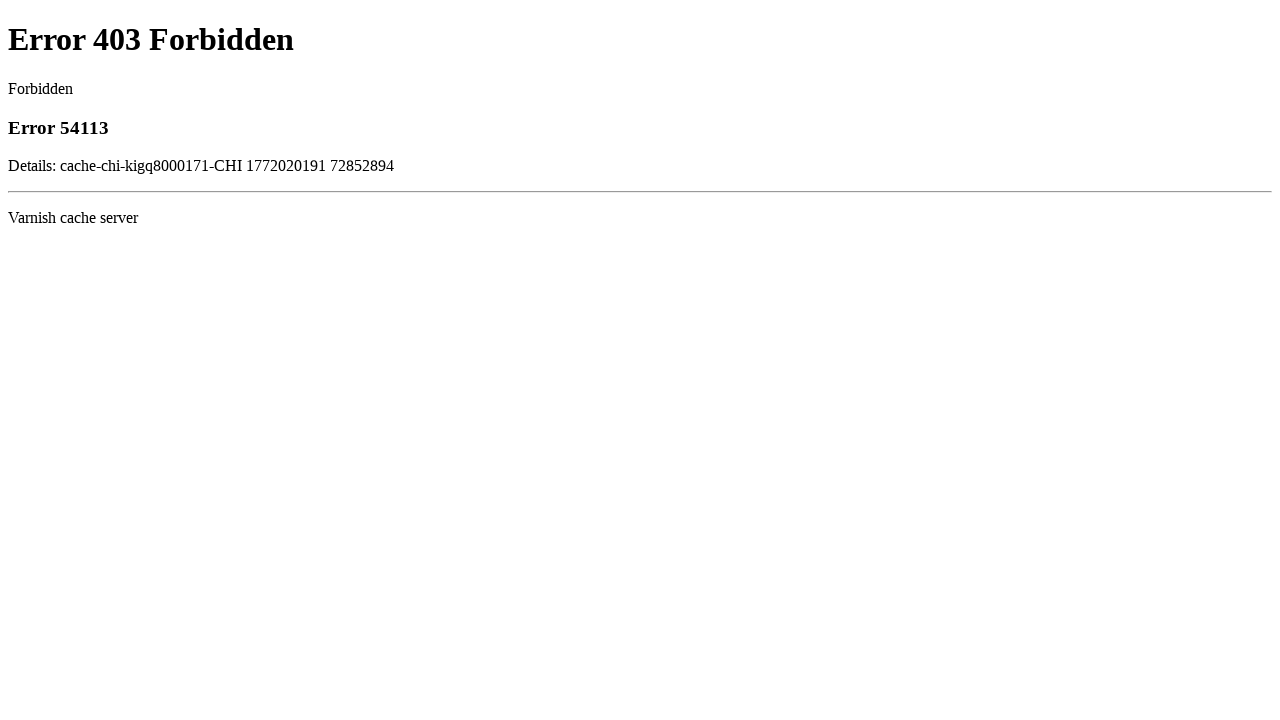

Navigated to https://www.cochezycia.com/ (user 3/5)
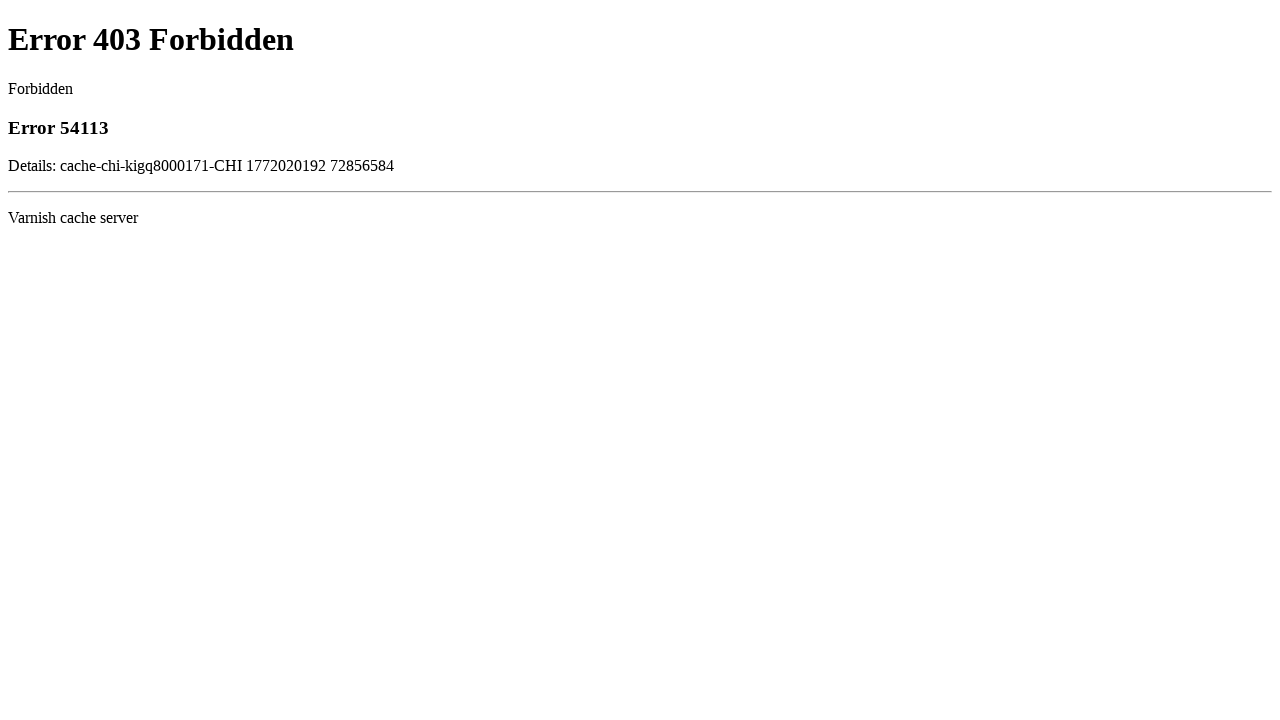

Page fully loaded with networkidle state (user 3/5)
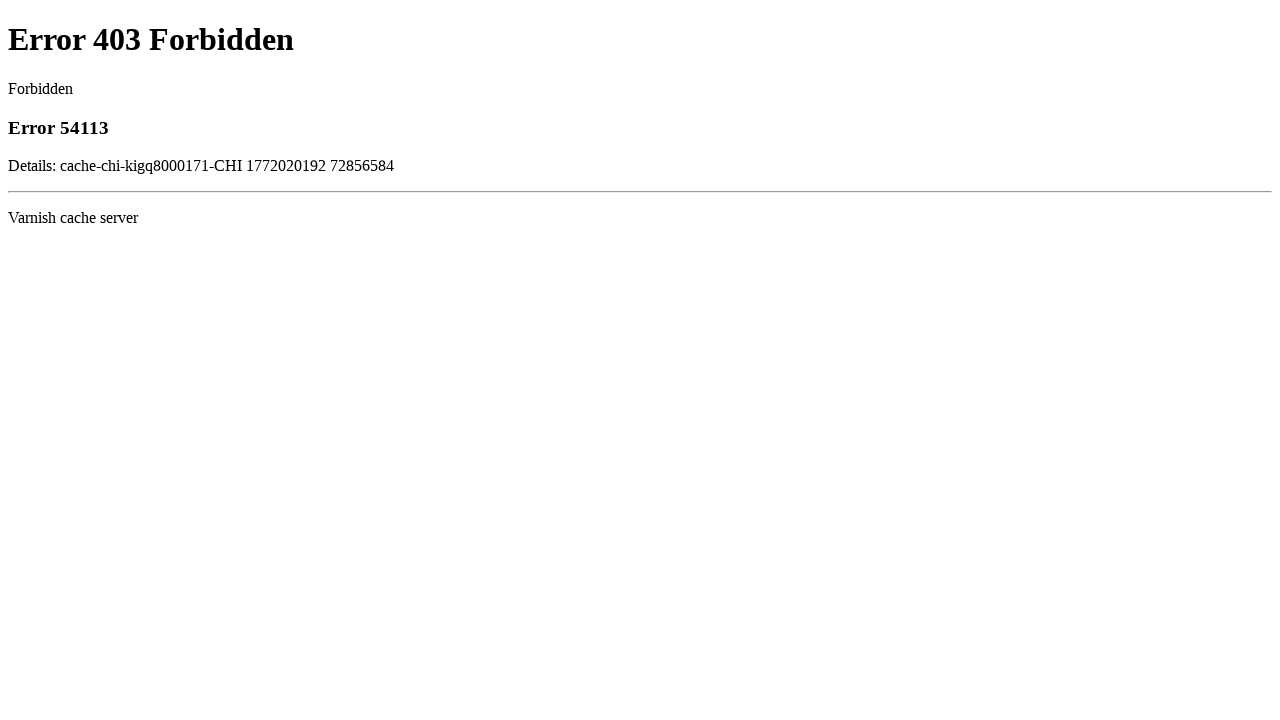

Navigated to https://www.cochezycia.com/ (user 4/5)
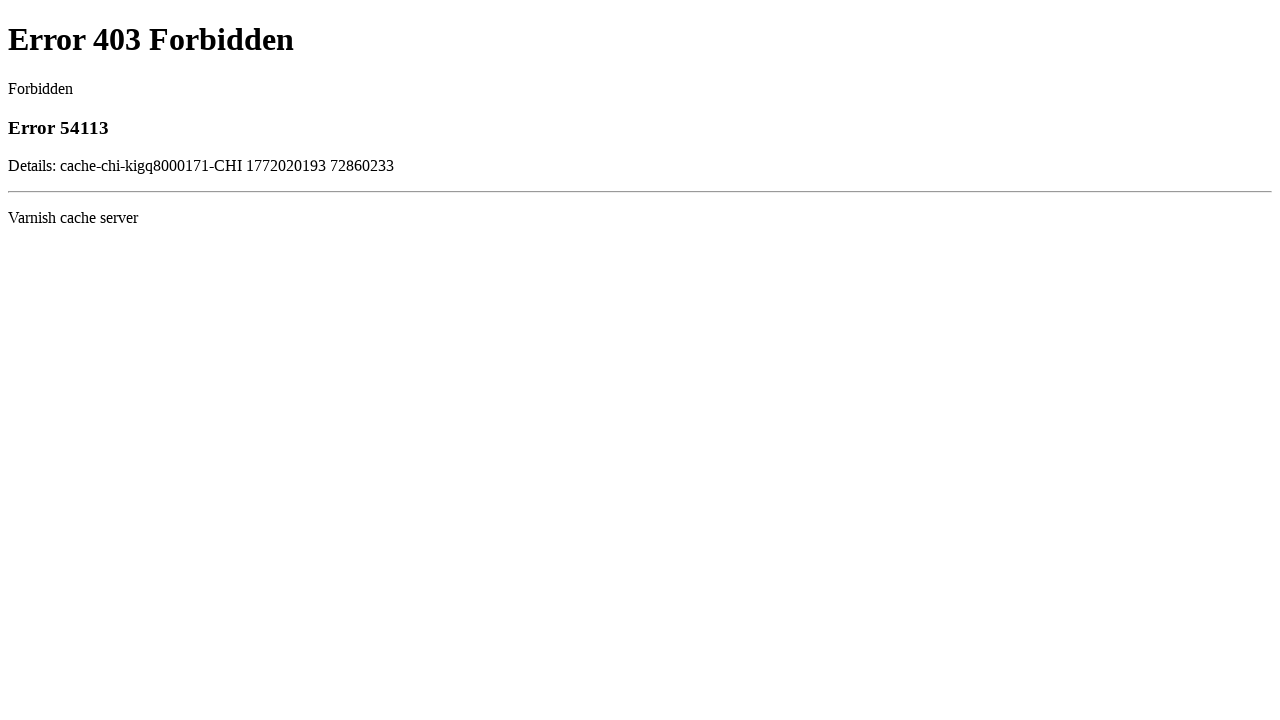

Page fully loaded with networkidle state (user 4/5)
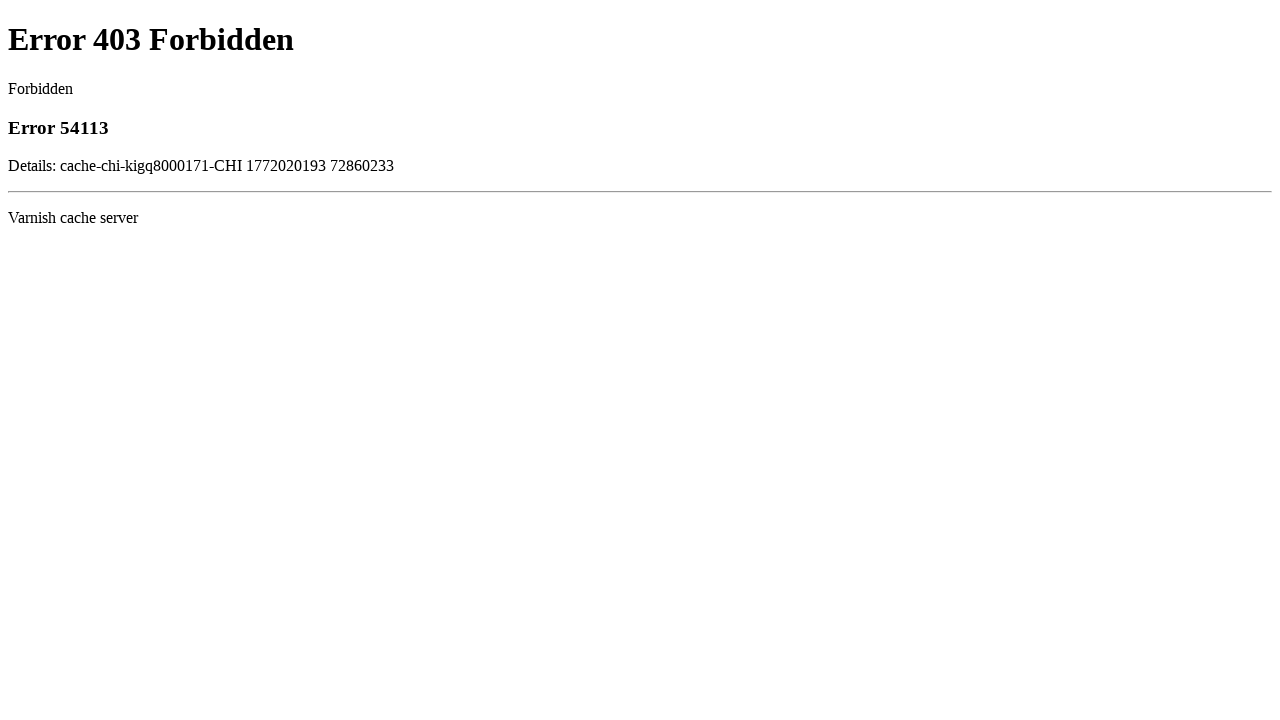

Navigated to https://www.cochezycia.com/ (user 5/5)
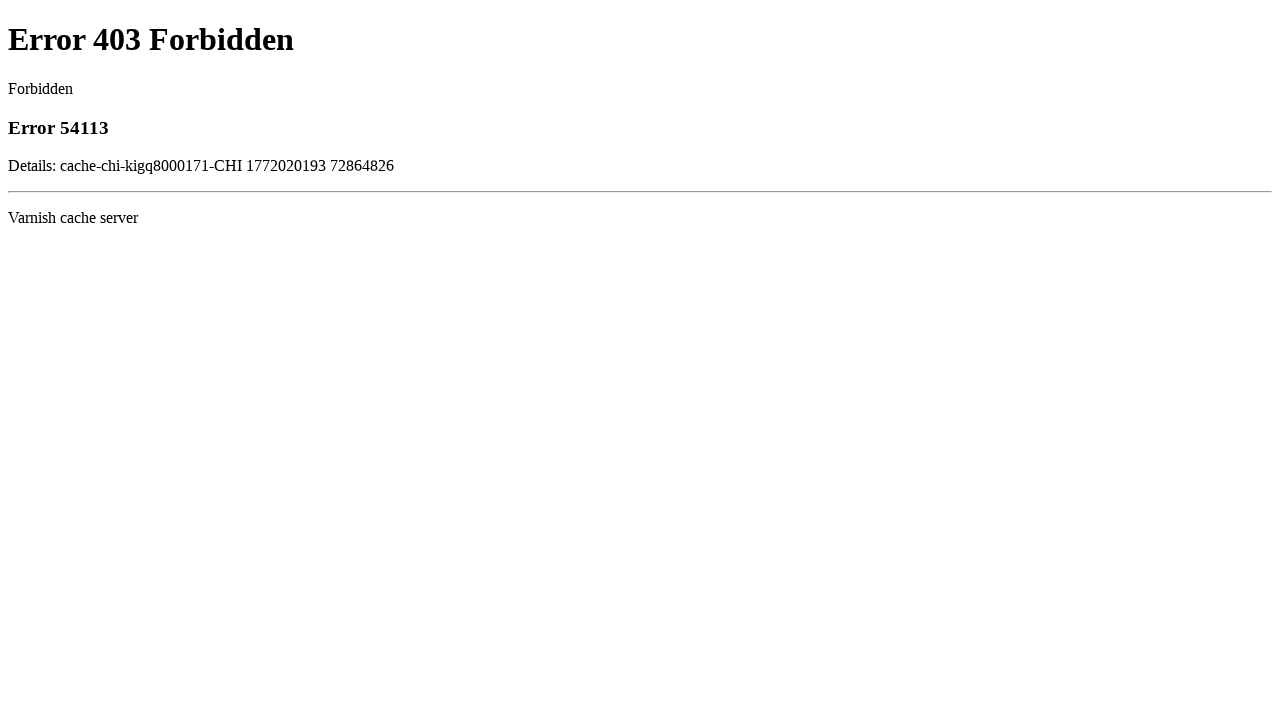

Page fully loaded with networkidle state (user 5/5)
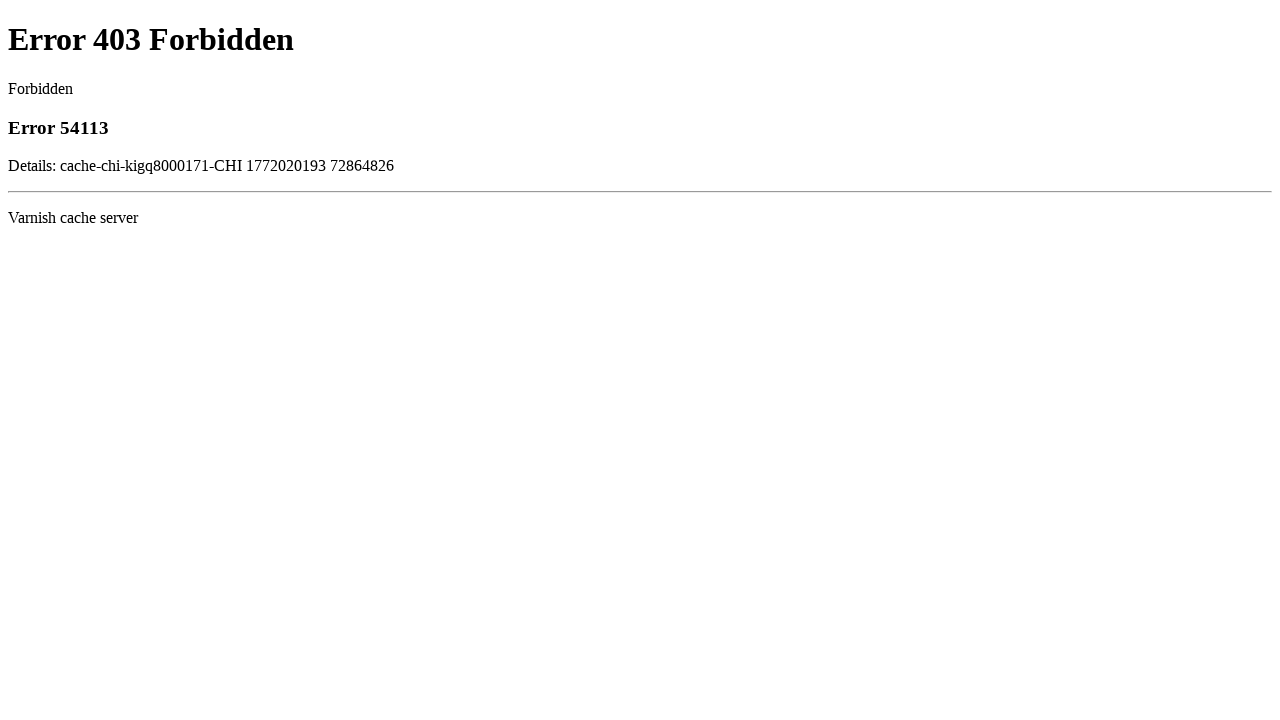

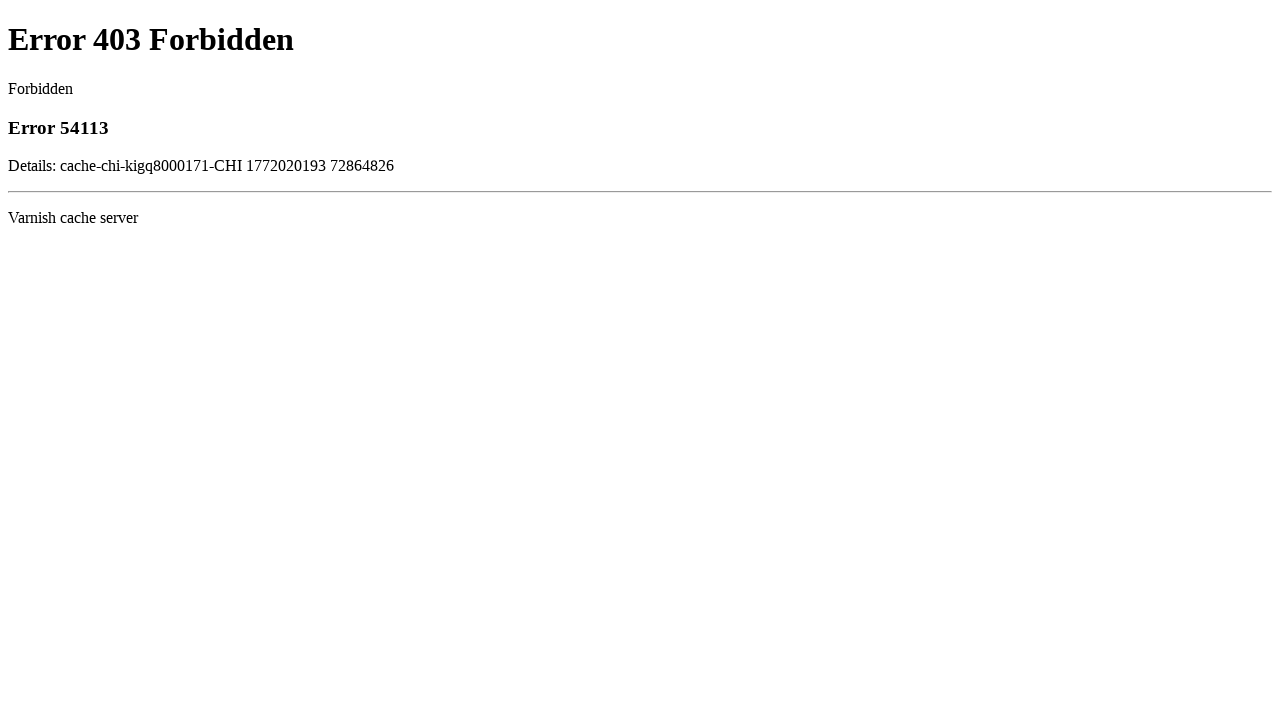